Tests the Bootstrap checkout form by filling in billing information (name, address, email), selecting country and state, and entering payment details (credit card name, number, expiration, CVV), then submitting the form.

Starting URL: https://getbootstrap.com/docs/4.0/examples/checkout/

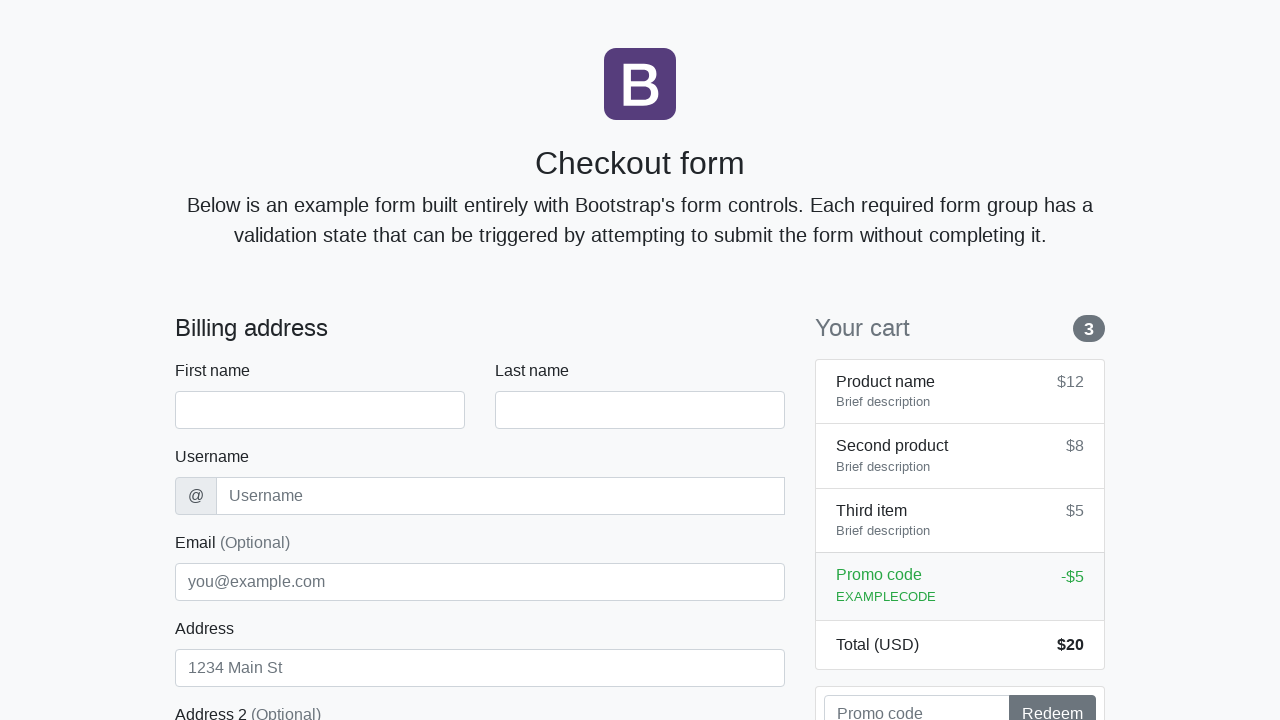

Waited for checkout form to load (firstName field appeared)
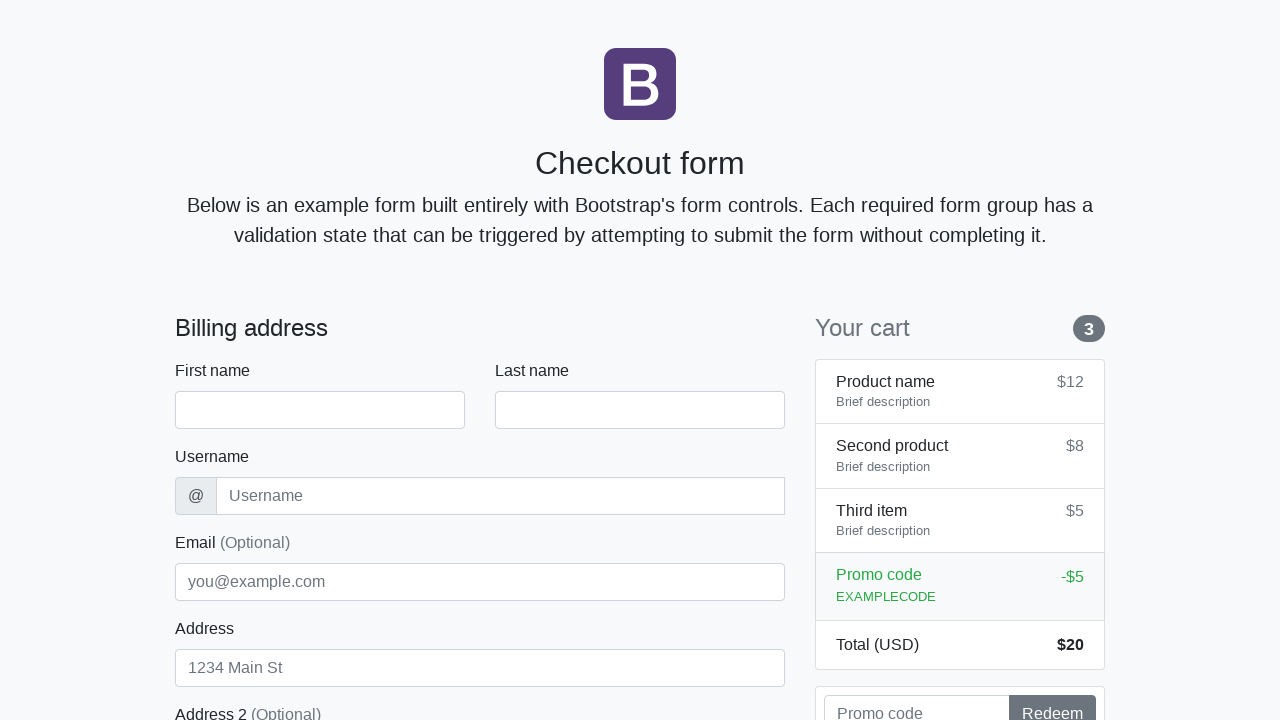

Filled first name field with 'Anton' on #firstName
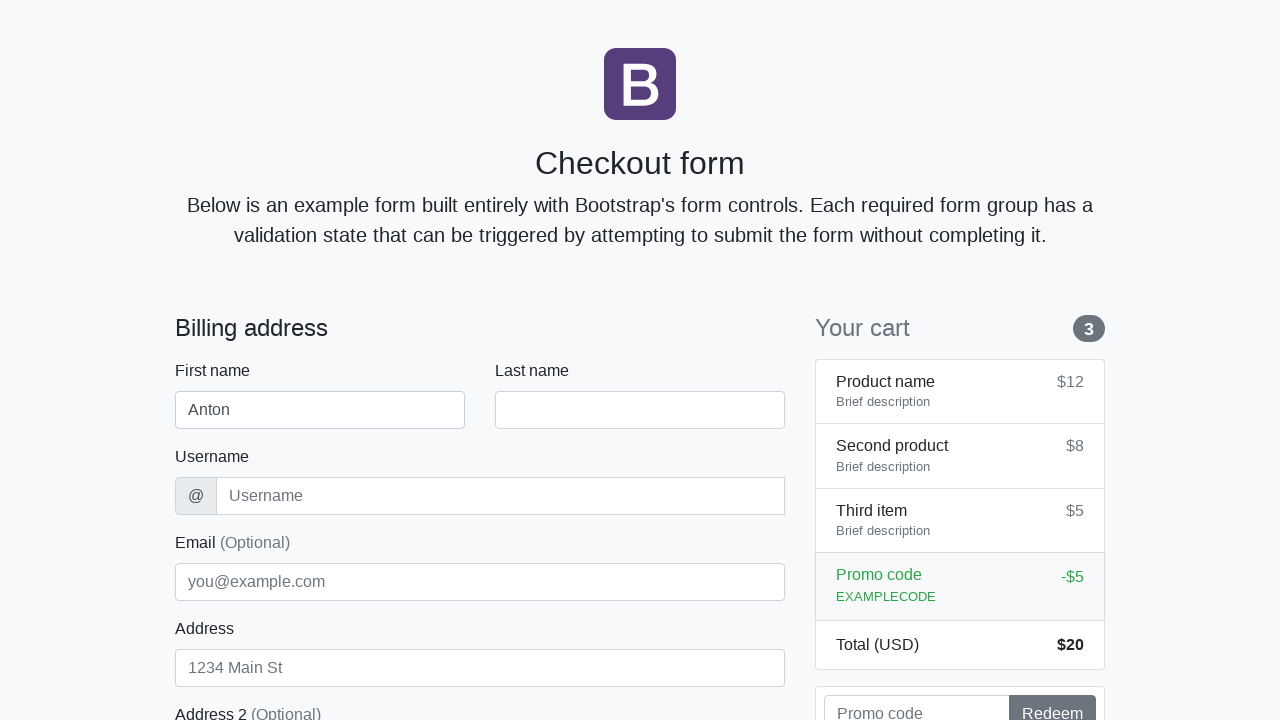

Filled last name field with 'Angelov' on #lastName
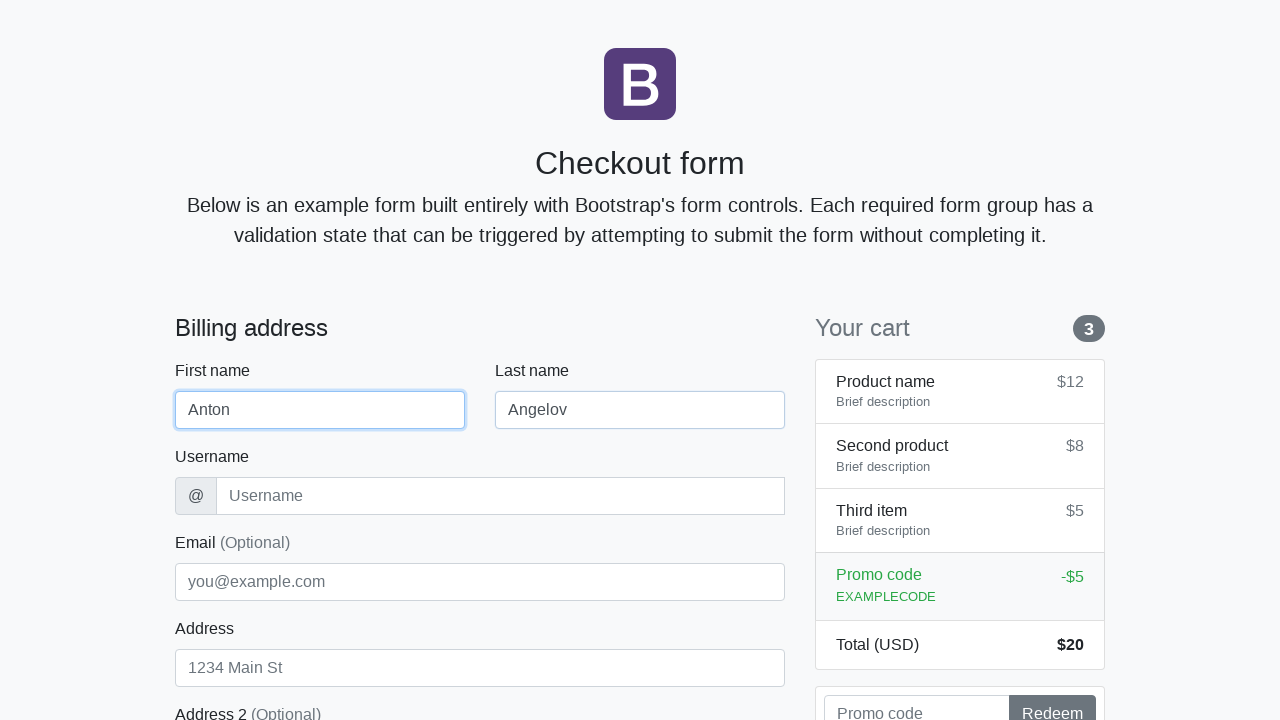

Filled username field with 'angelovstanton' on #username
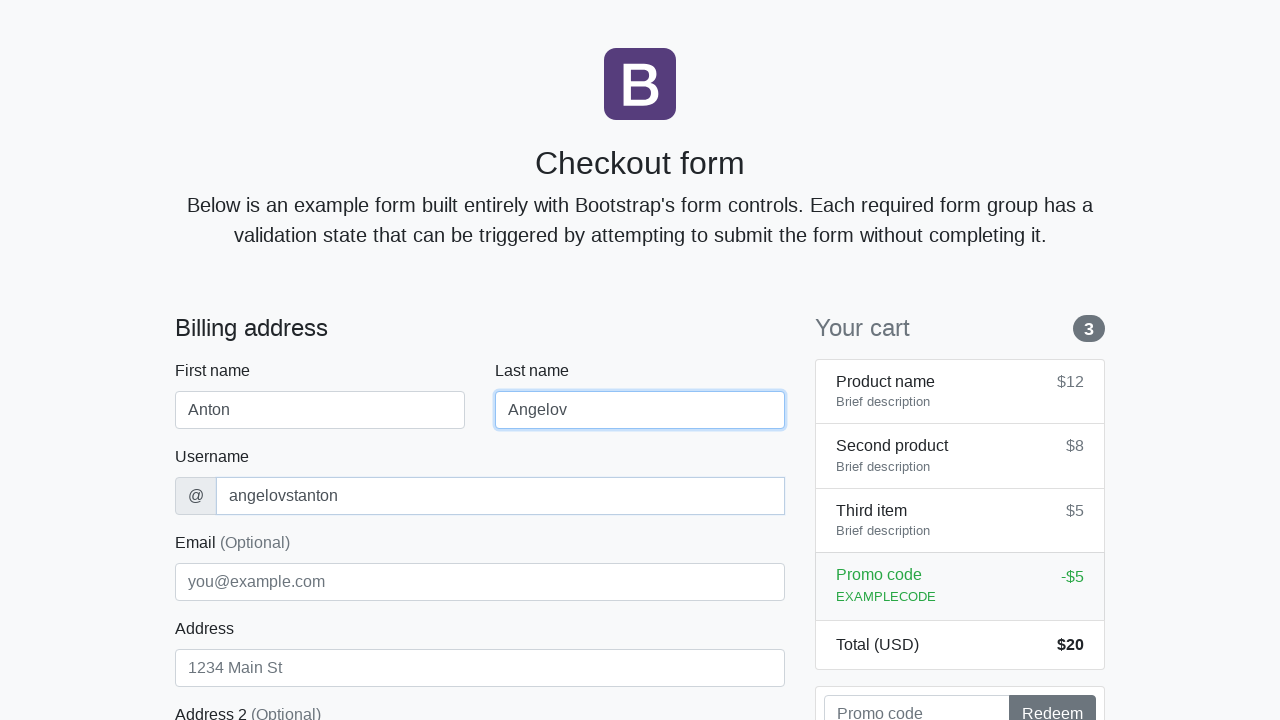

Filled address field with 'Flower Street 76' on #address
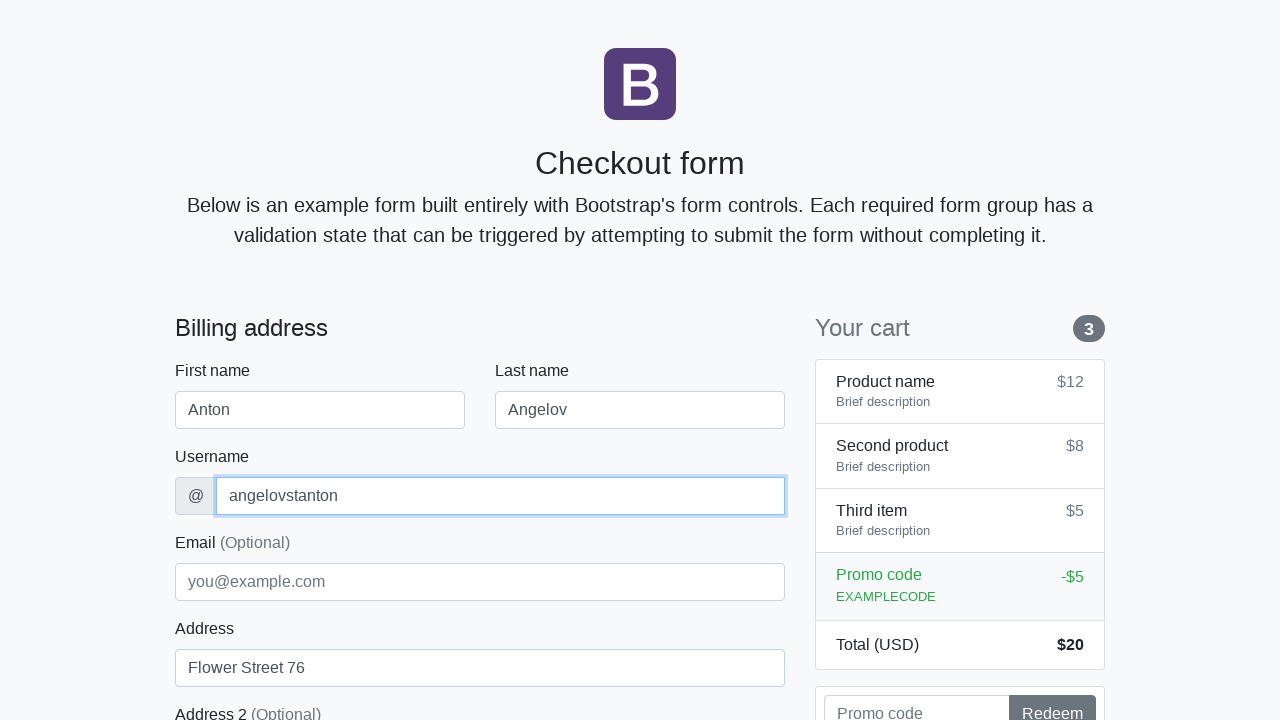

Filled email field with 'george@lambdatest.com' on #email
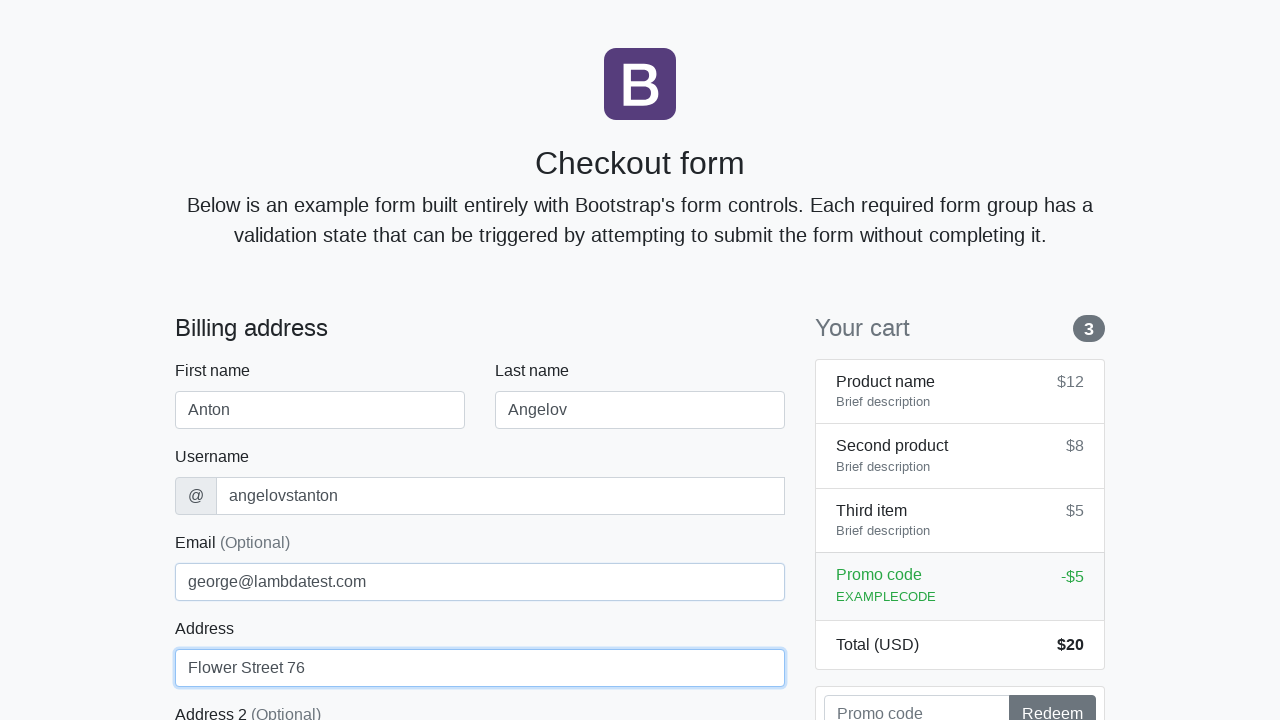

Selected 'United States' from country dropdown on #country
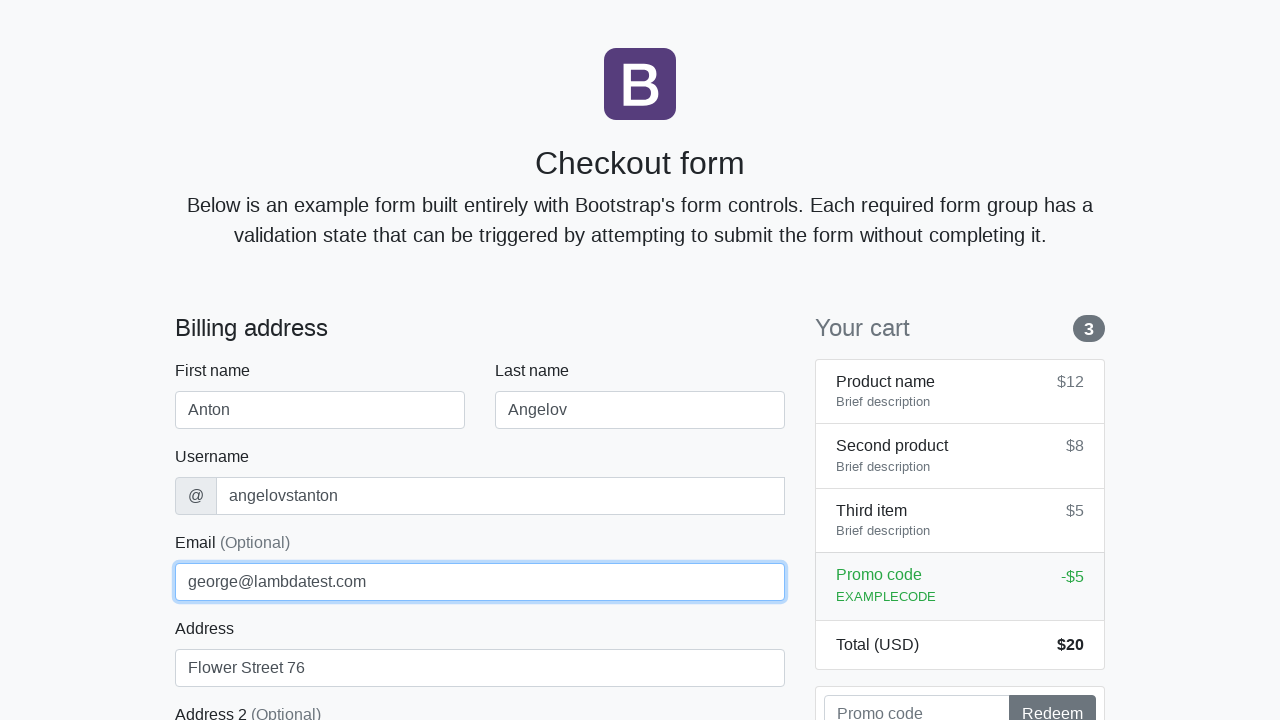

Selected 'California' from state dropdown on #state
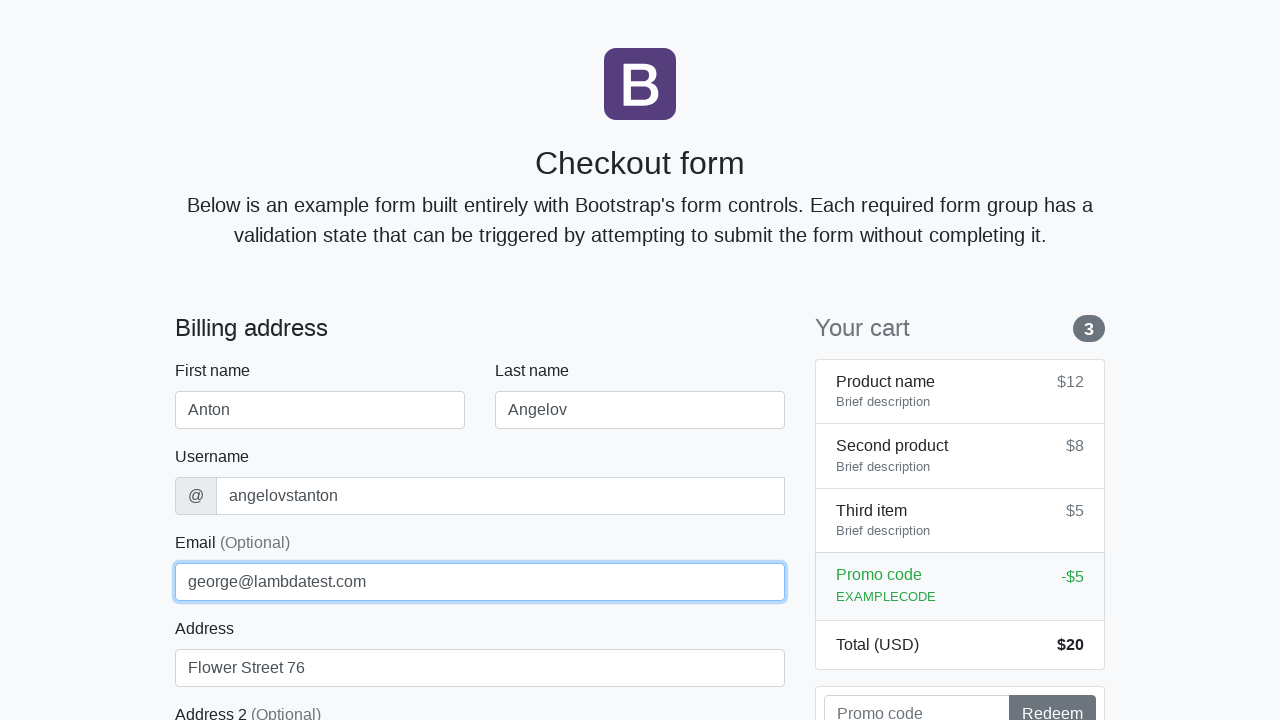

Filled zip code field with '1000' on #zip
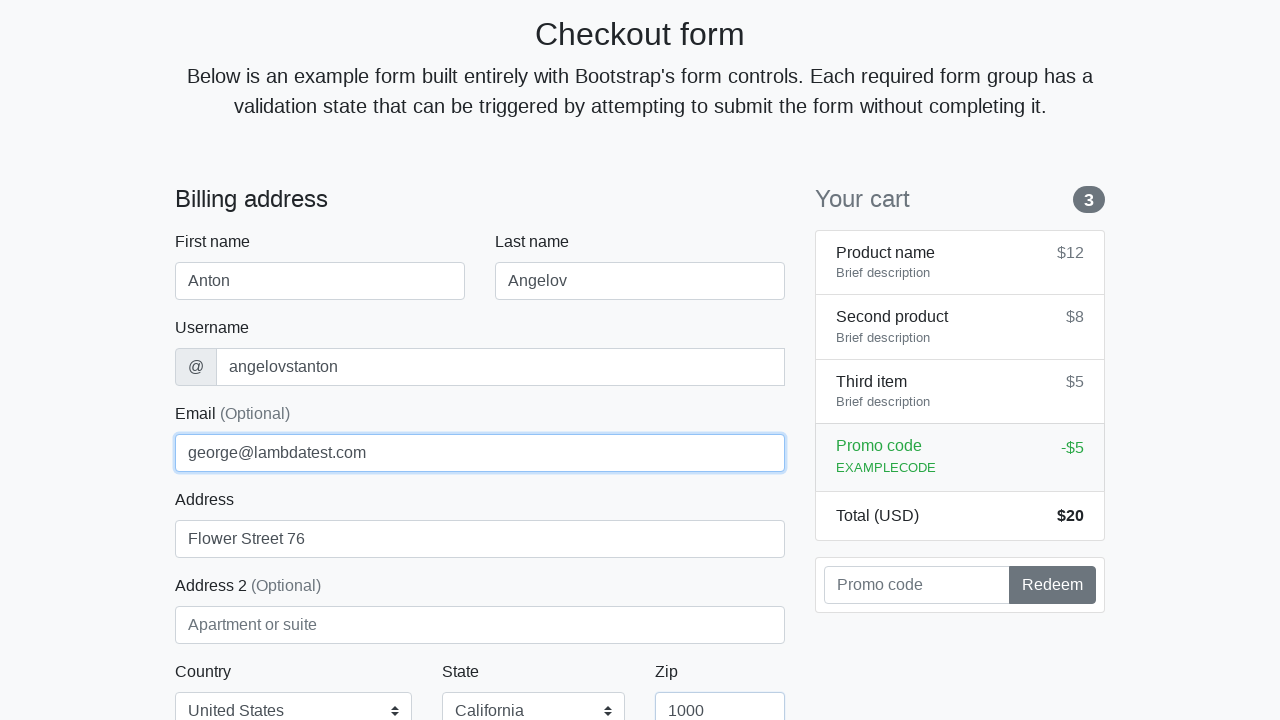

Filled credit card name field with 'Anton Angelov' on #cc-name
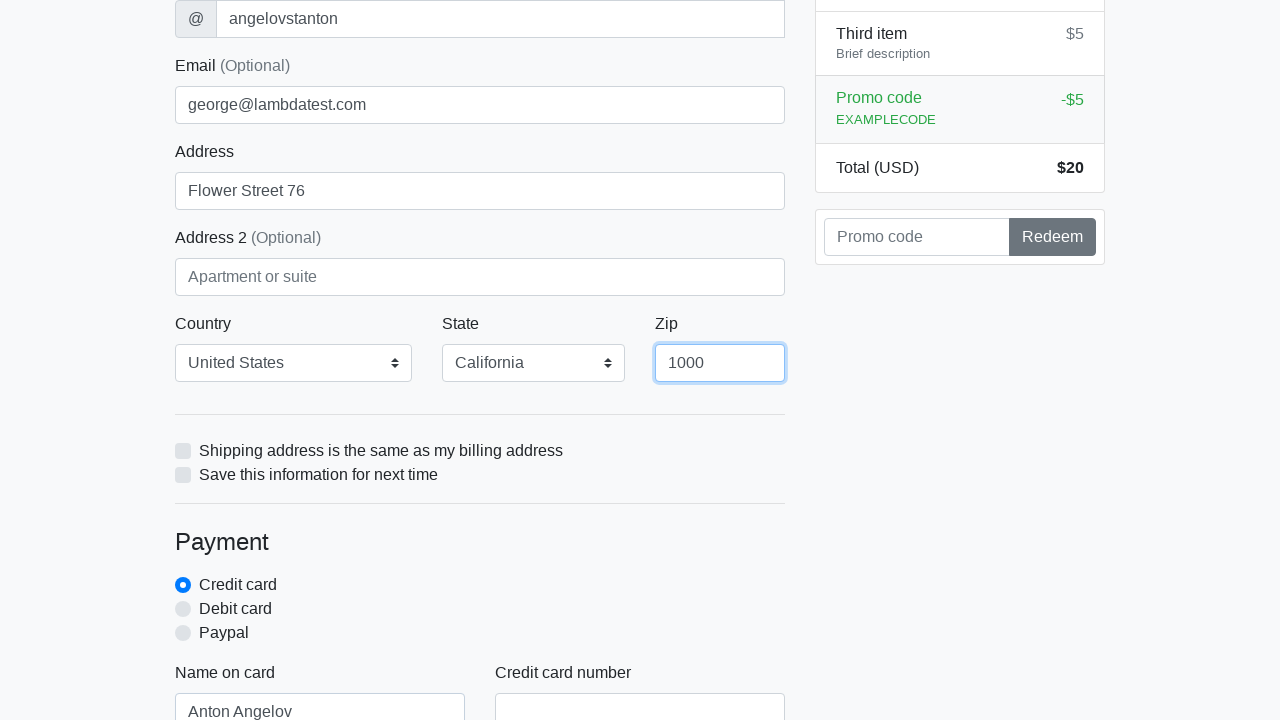

Filled credit card number field with '5610591081018250' on #cc-number
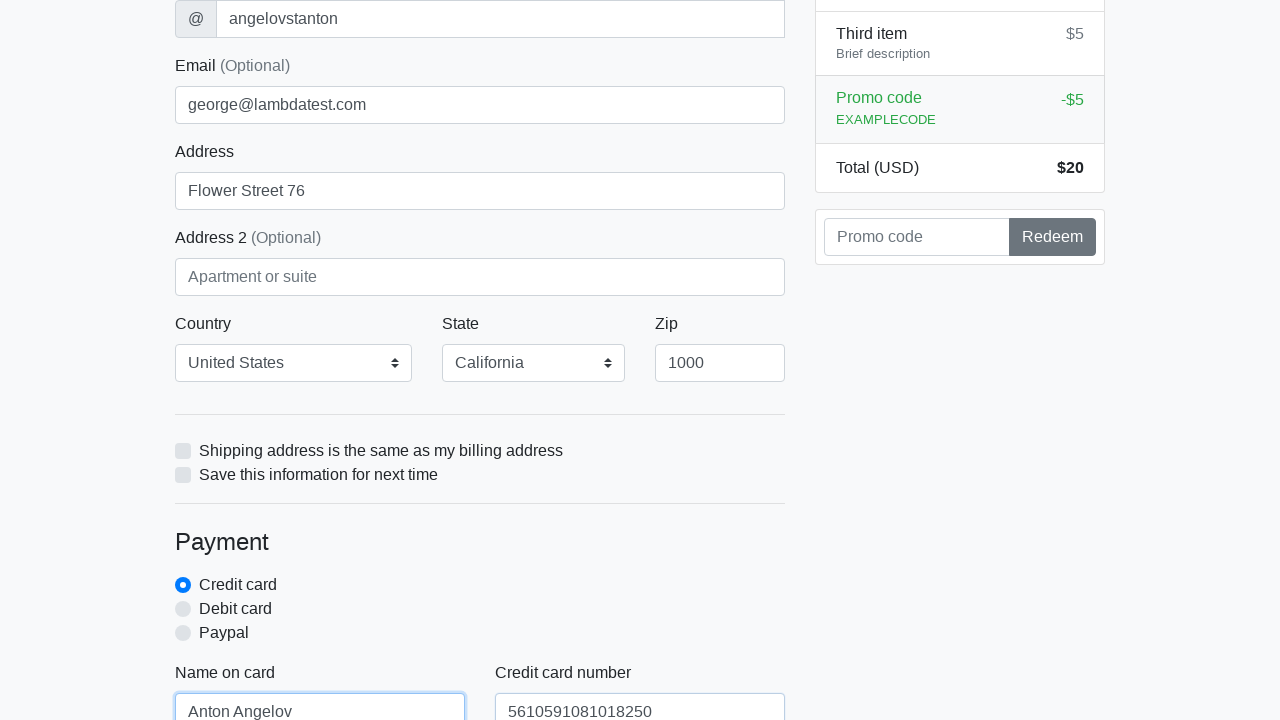

Filled credit card expiration field with '20/10/2020' on #cc-expiration
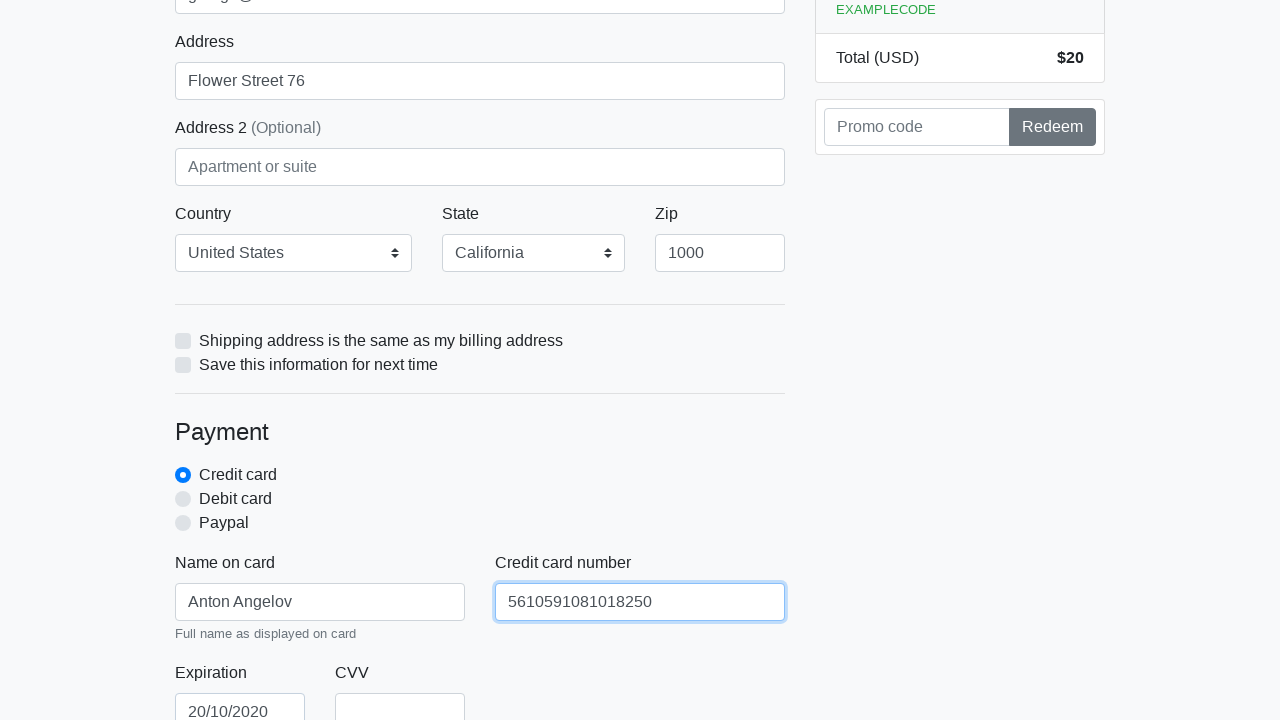

Filled CVV field with '888' on #cc-cvv
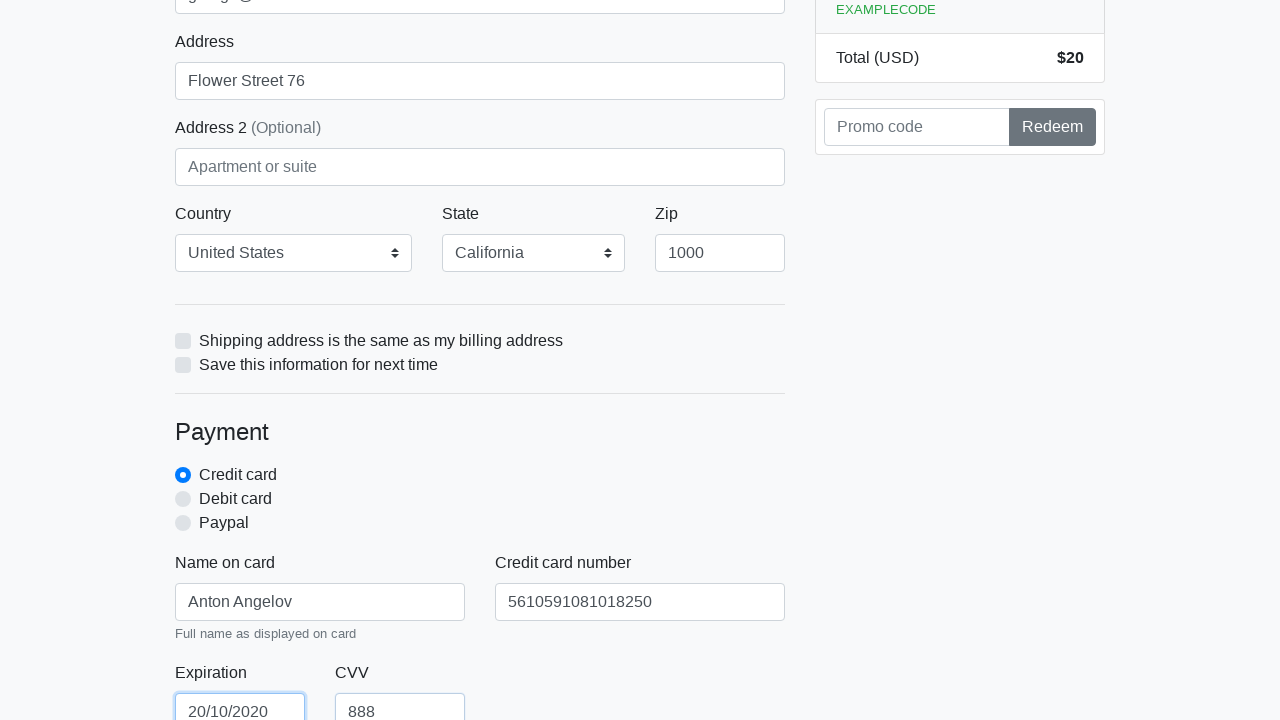

Clicked the submit button to complete checkout at (480, 500) on xpath=/html/body/div/div[2]/div[2]/form/button
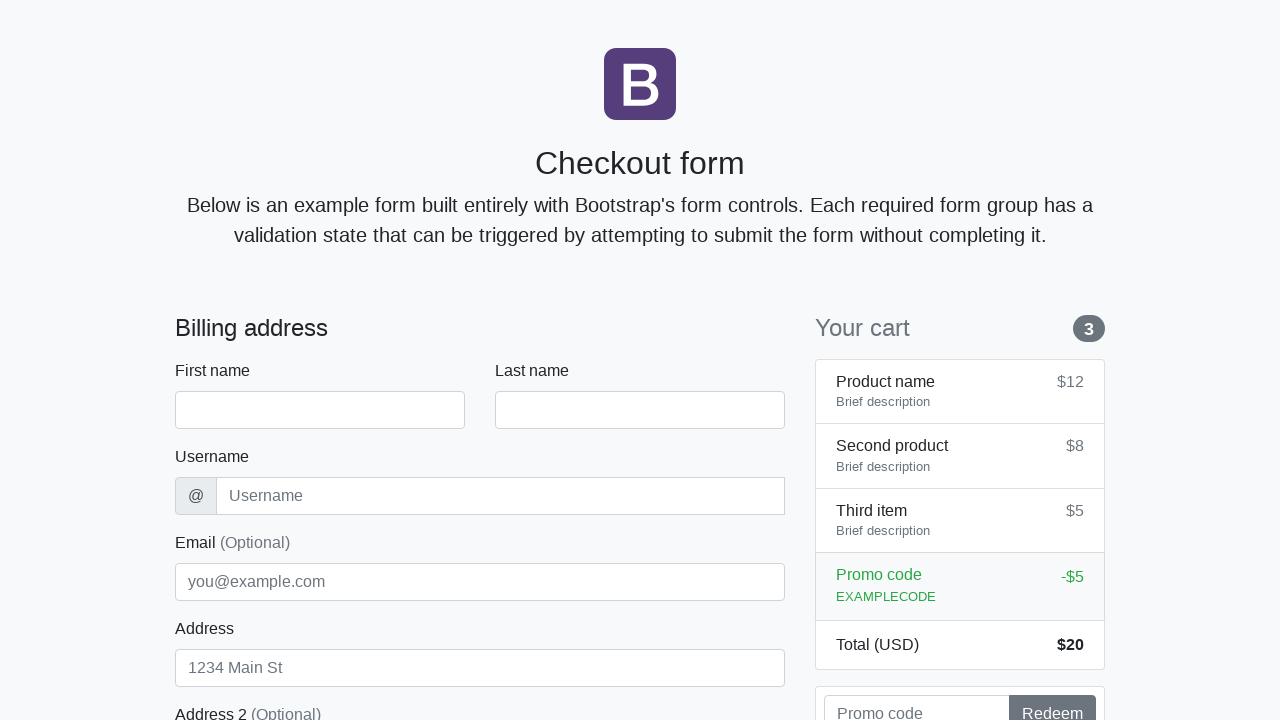

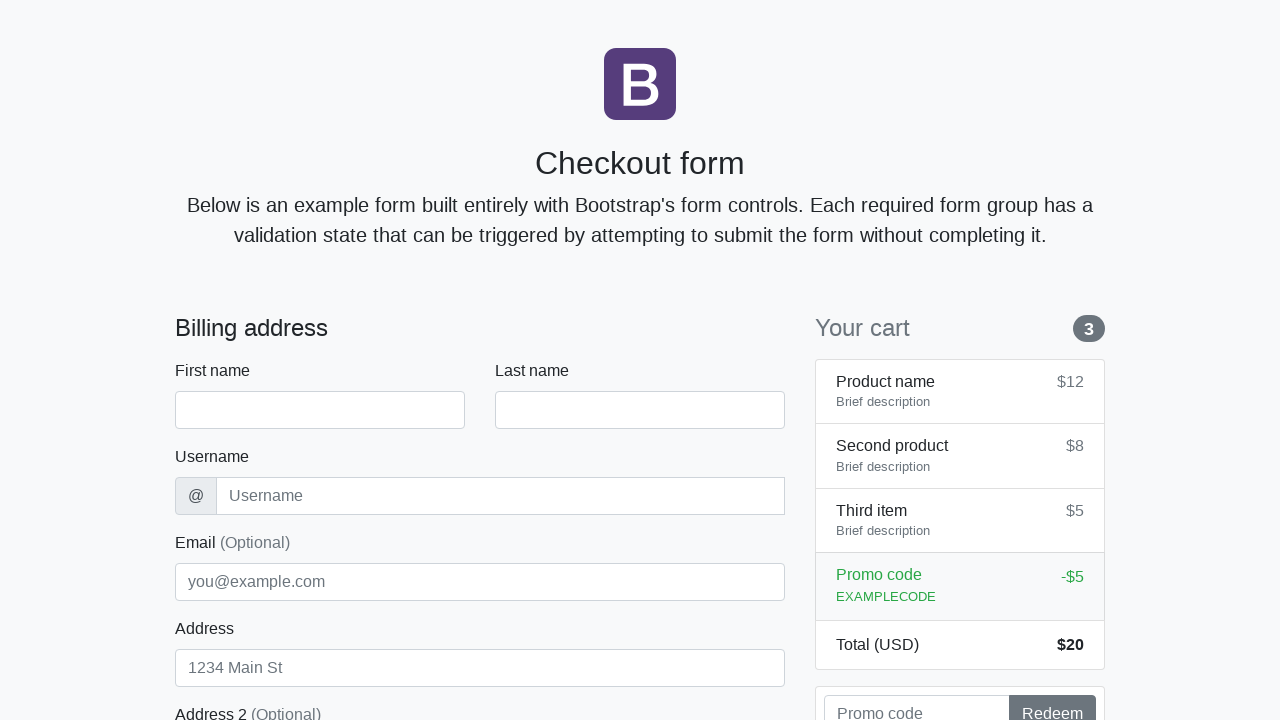